Tests finding and interacting with elements by ID on a hotel booking site - fills location search field and newsletter email input

Starting URL: https://hotel-testlab.coderslab.pl/en/

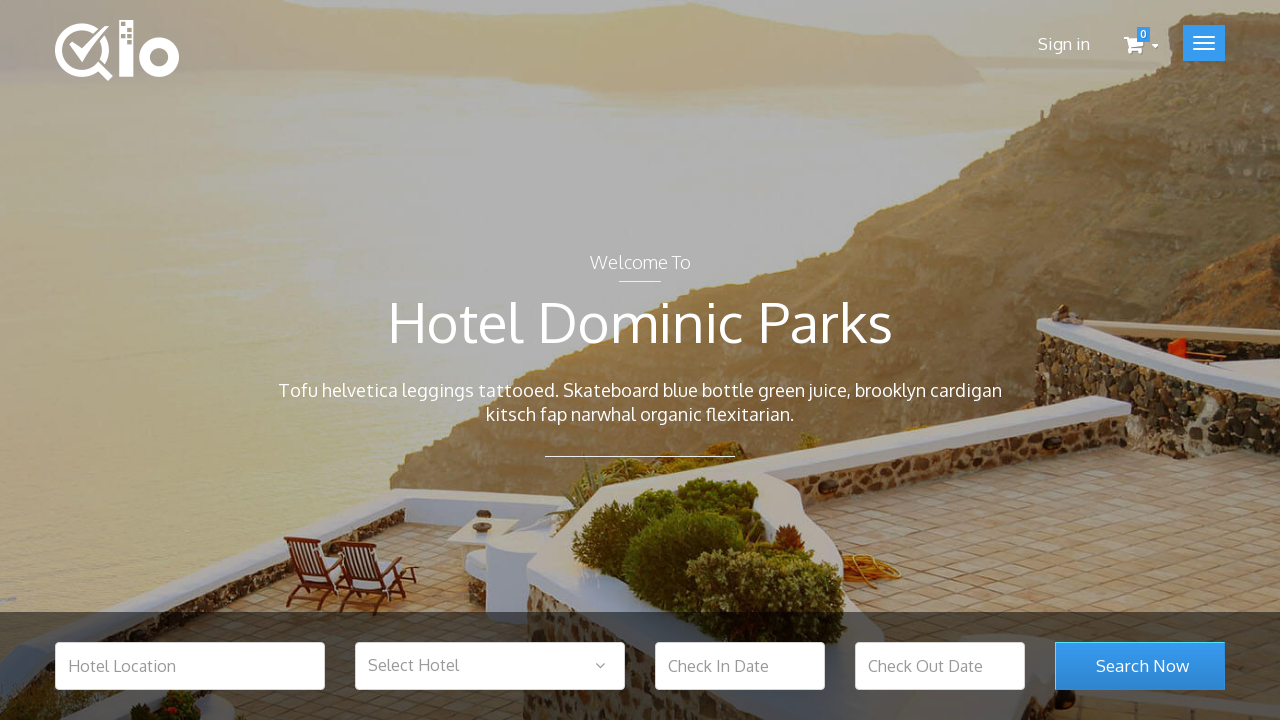

Waited for hotel location search field to be visible
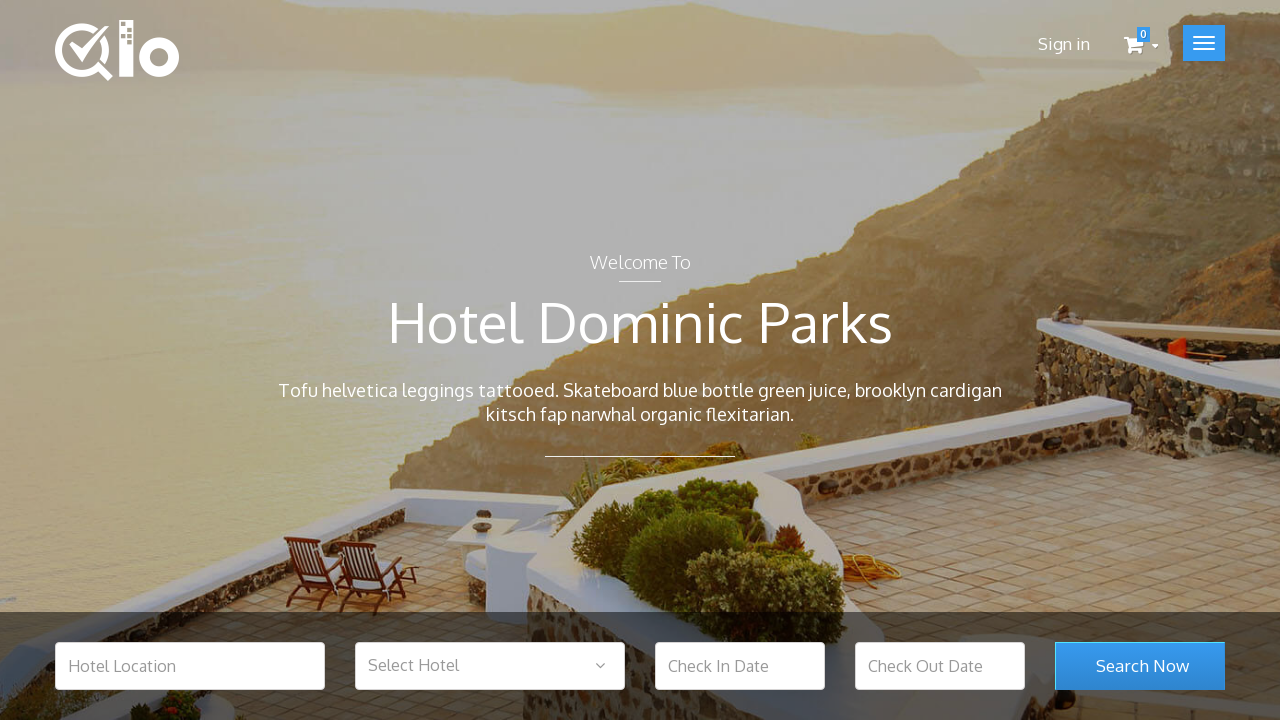

Filled hotel location search field with 'Barcelona' on #hotel_location
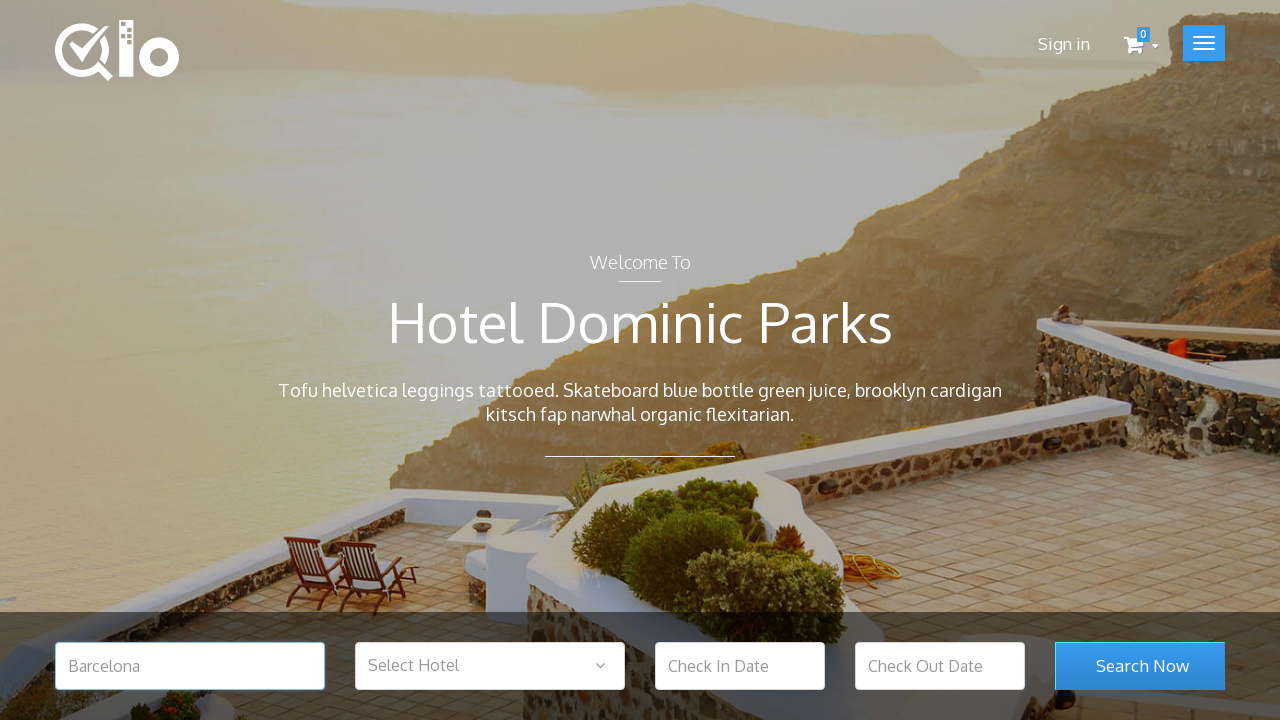

Waited for search submit button to be visible
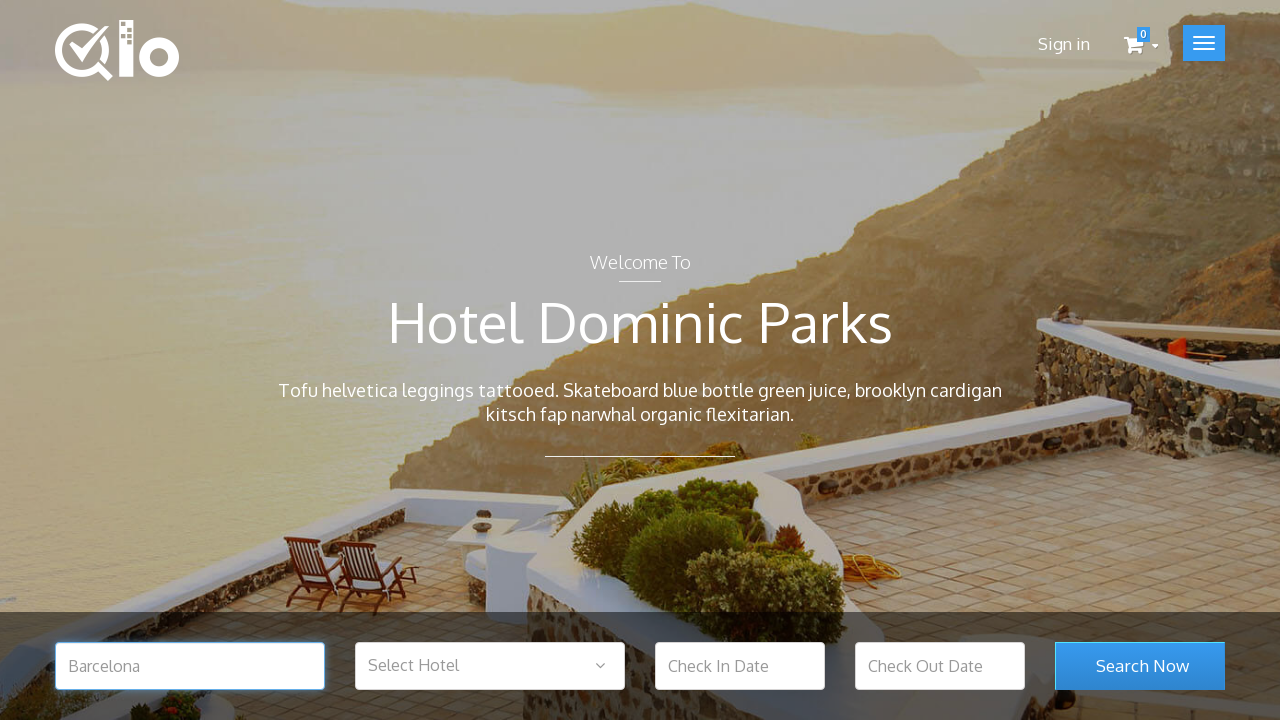

Waited for newsletter email input field to be visible
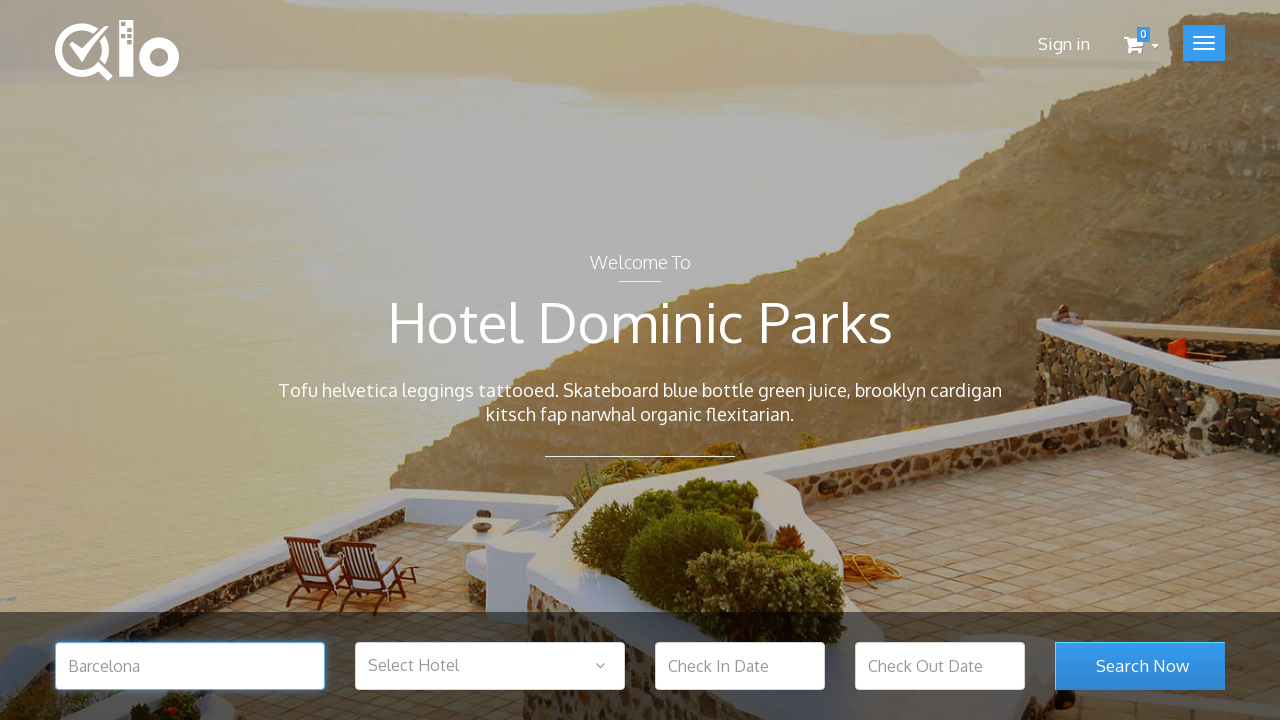

Filled newsletter email input field with 'test@test.com' on #newsletter-input
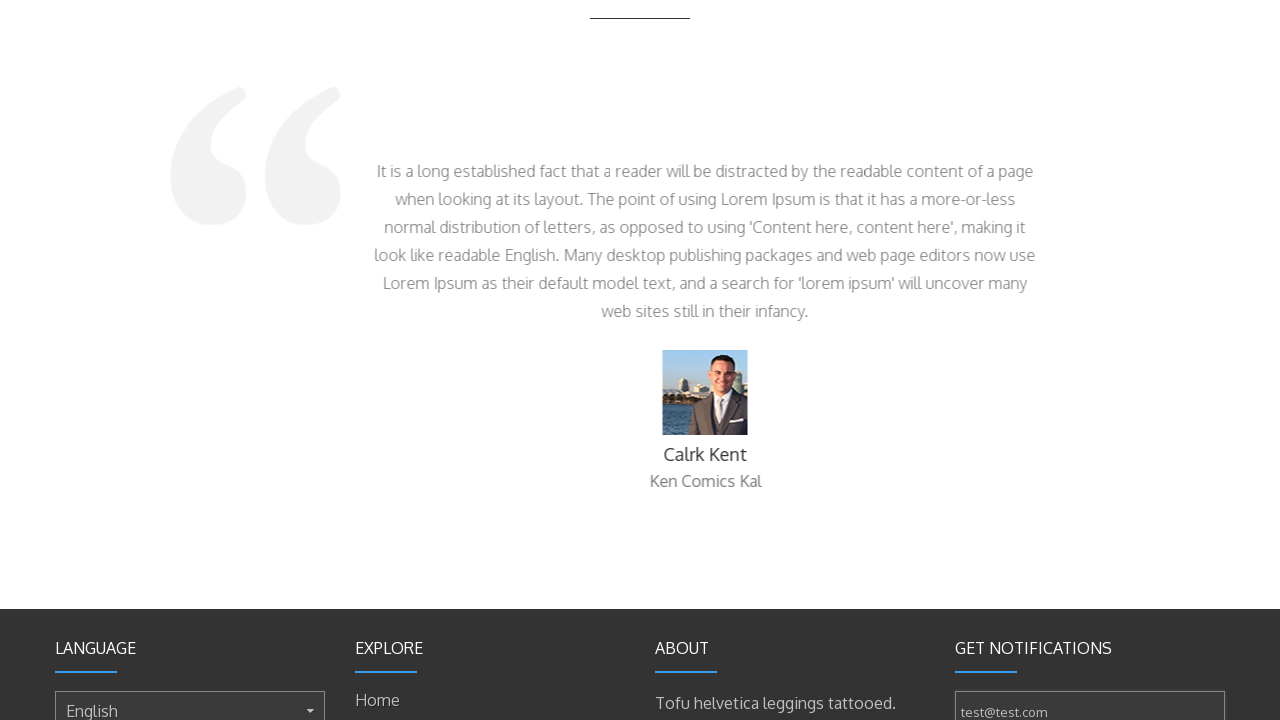

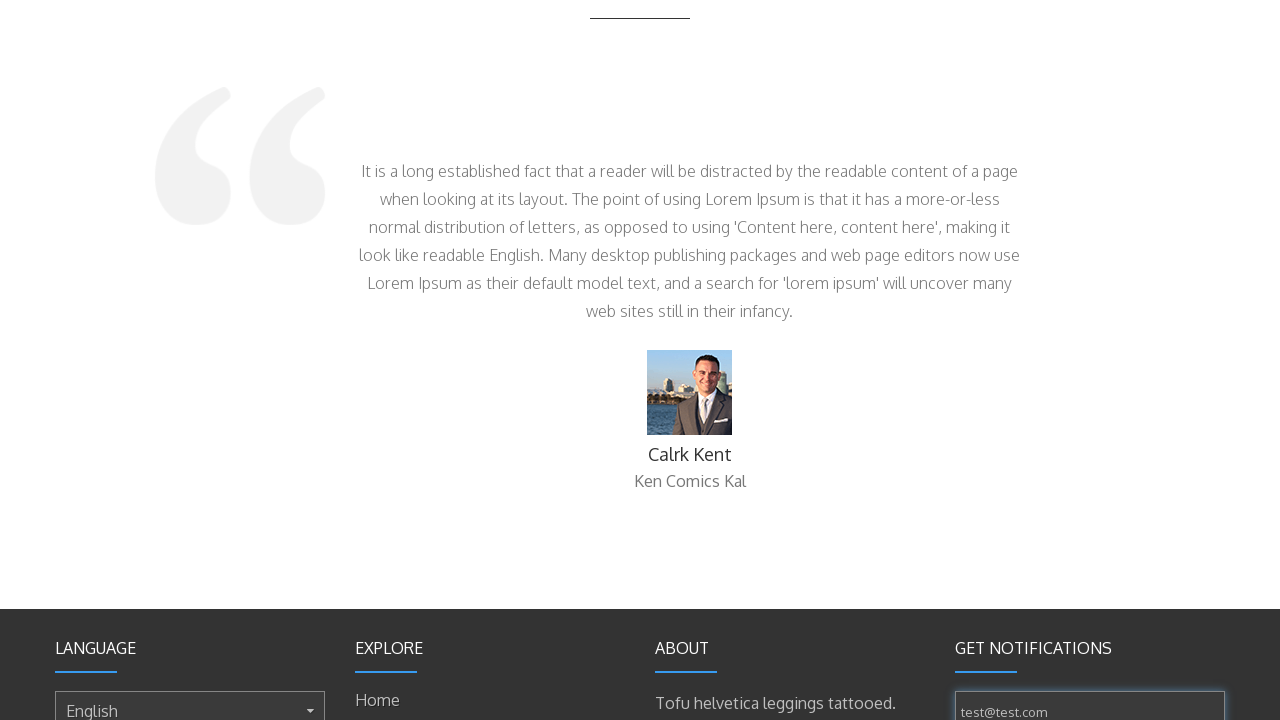